Navigates to Walmart homepage and verifies the page loads by checking the title and URL are accessible

Starting URL: https://www.walmart.com

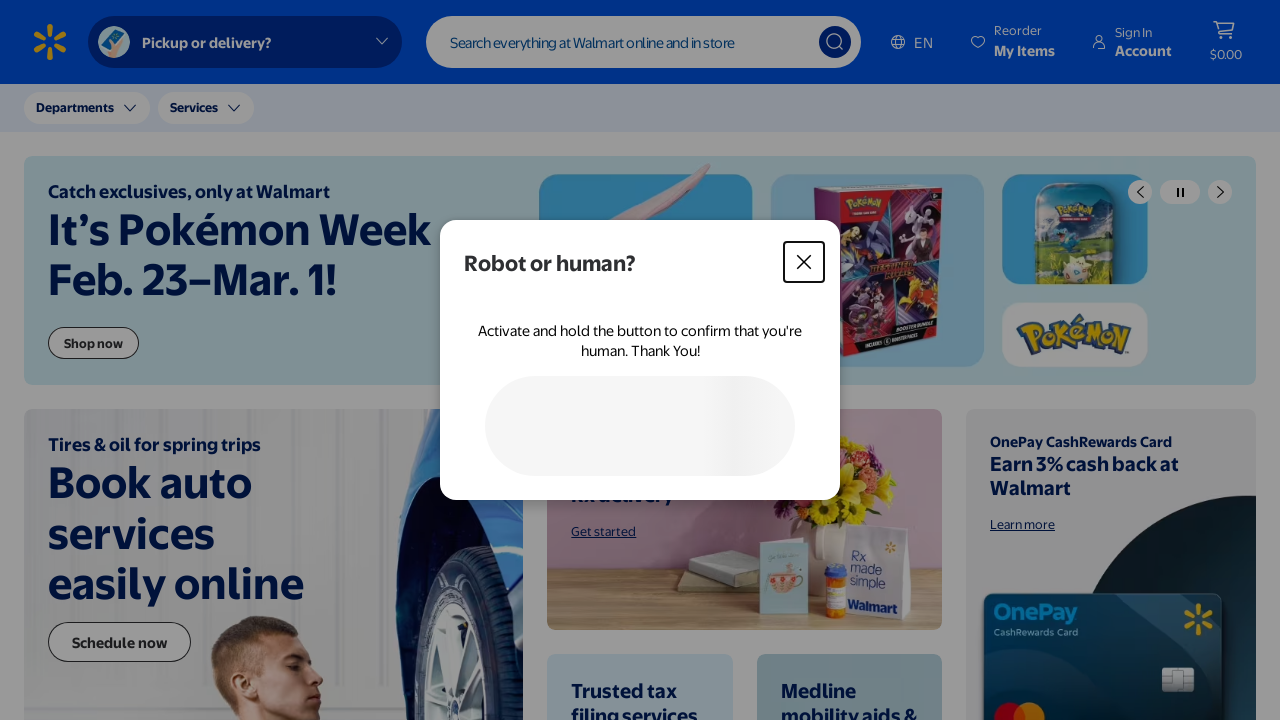

Waited for page DOM content to load
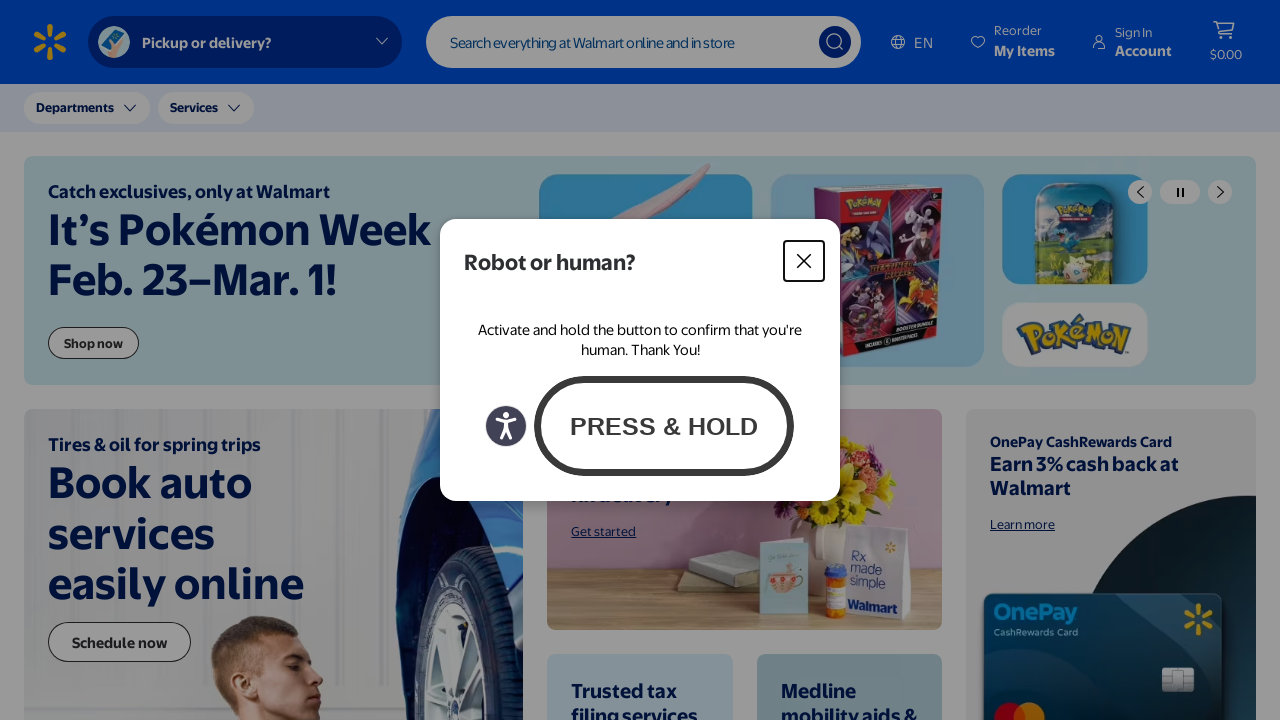

Retrieved page title: Walmart | Save Money. Live better.
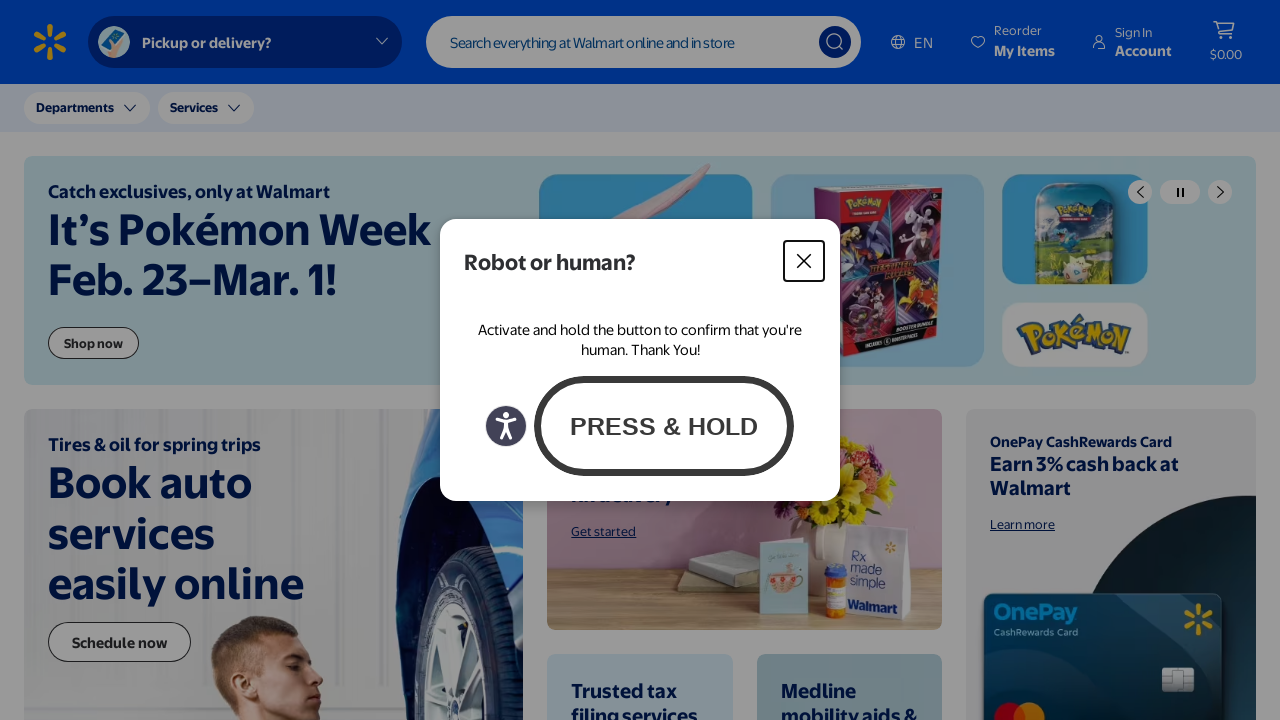

Retrieved current URL: https://www.walmart.com/
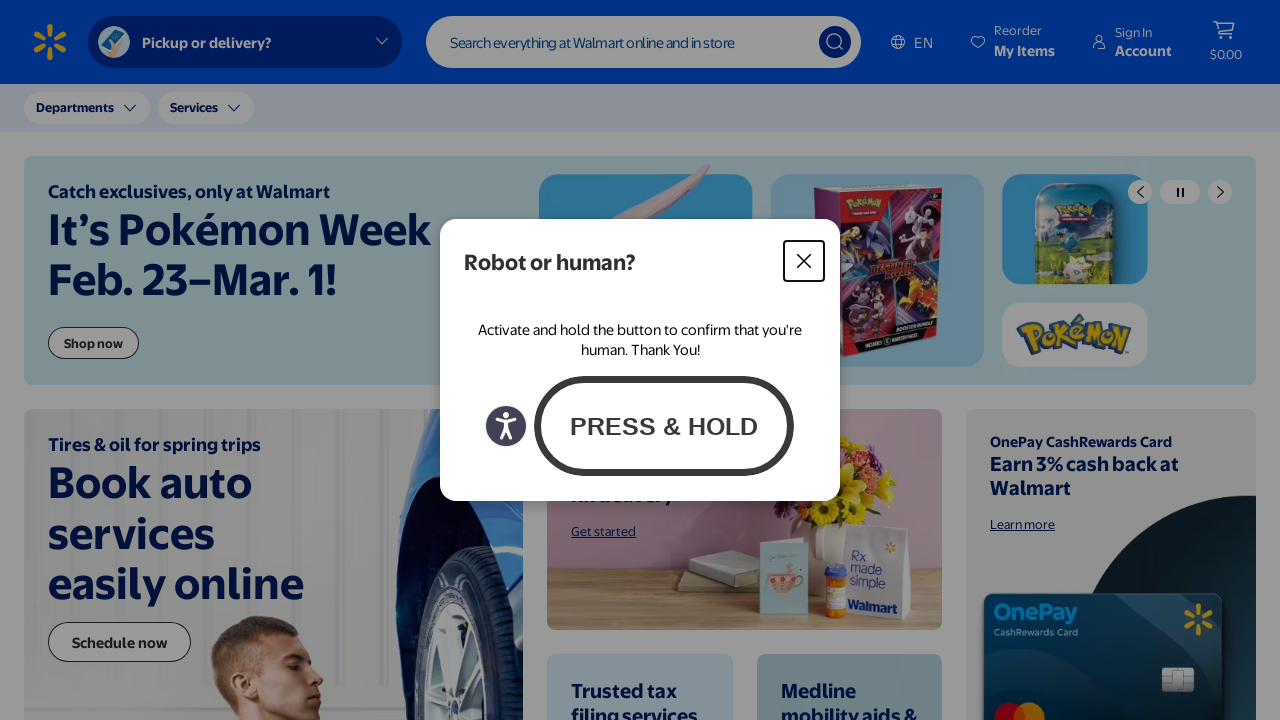

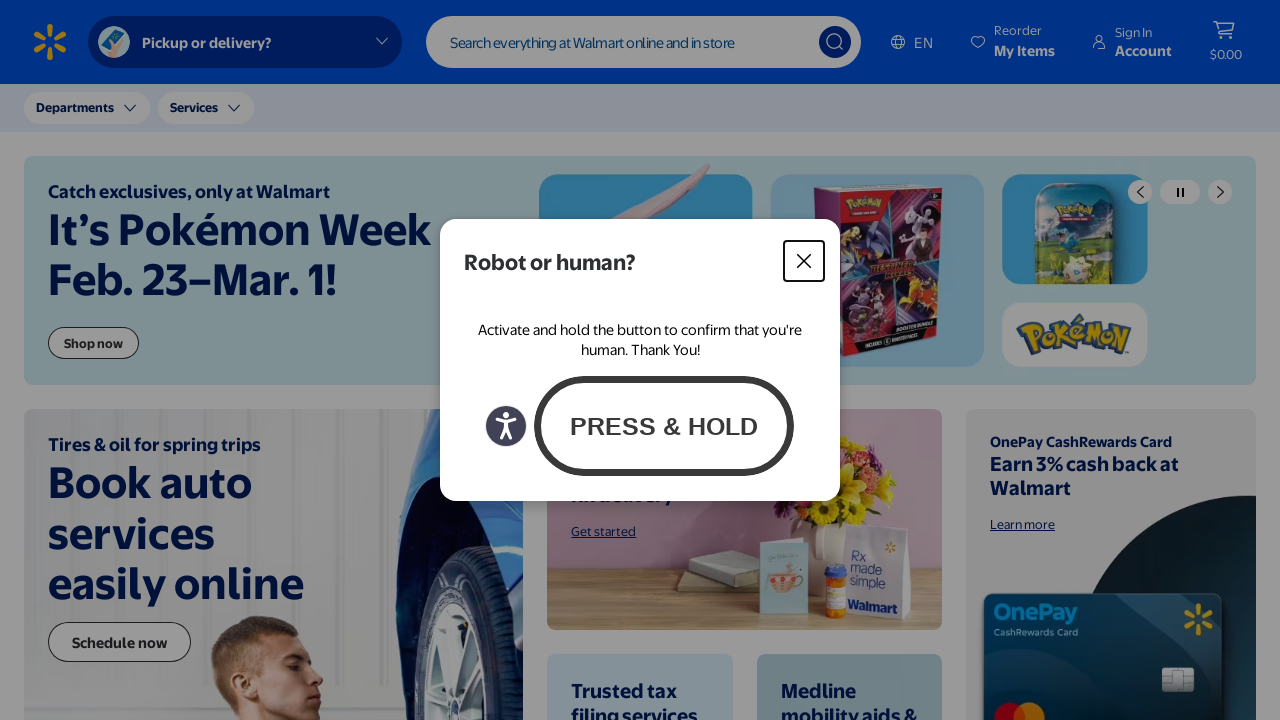